Tests right-click (context menu) functionality by right-clicking on a button element

Starting URL: https://swisnl.github.io/jQuery-contextMenu/demo.html

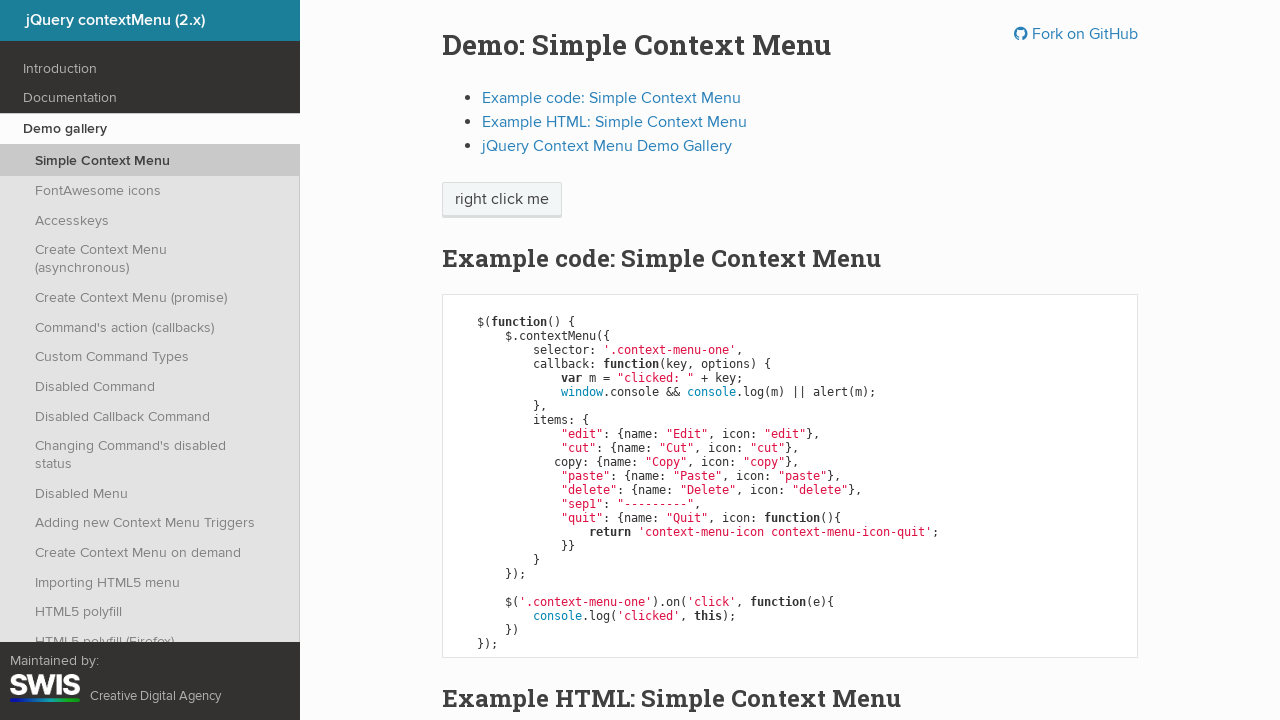

Right-clicked on context menu button to open context menu at (502, 200) on .context-menu-one.btn.btn-neutral
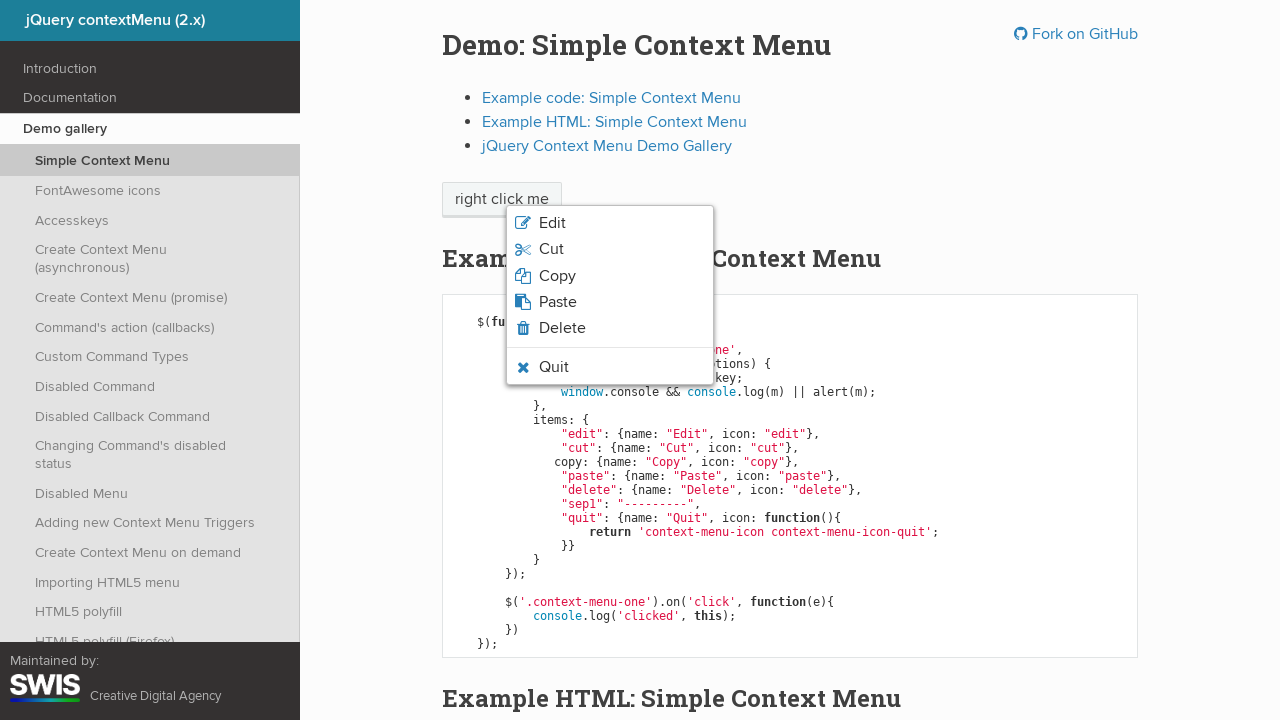

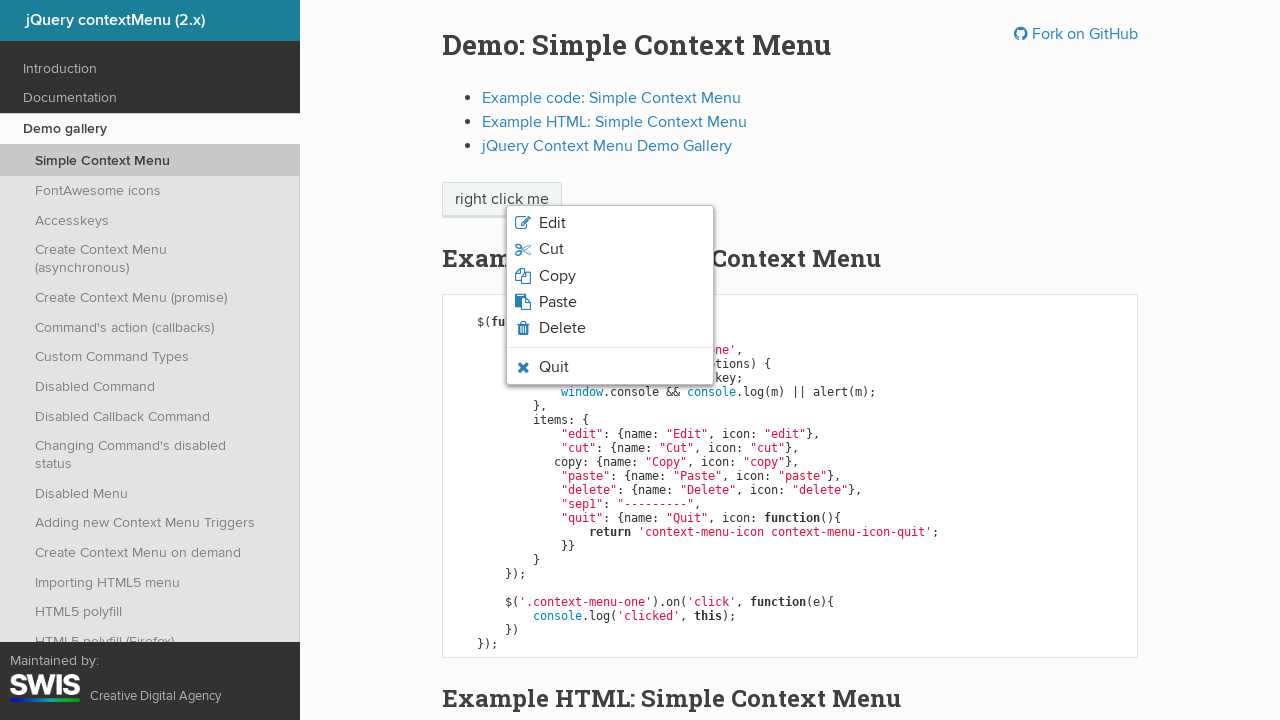